Navigates to GitHub's homepage and verifies the page loads successfully by checking that the page title is present

Starting URL: https://github.com

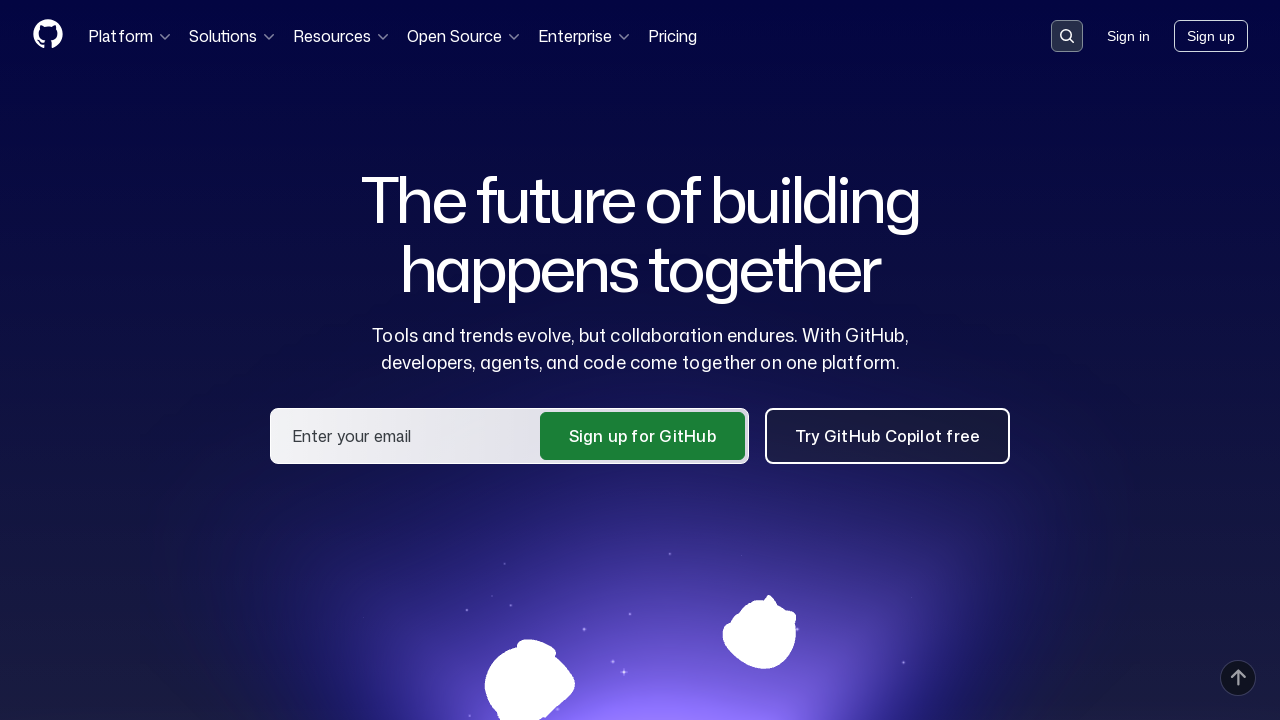

Navigated to GitHub homepage
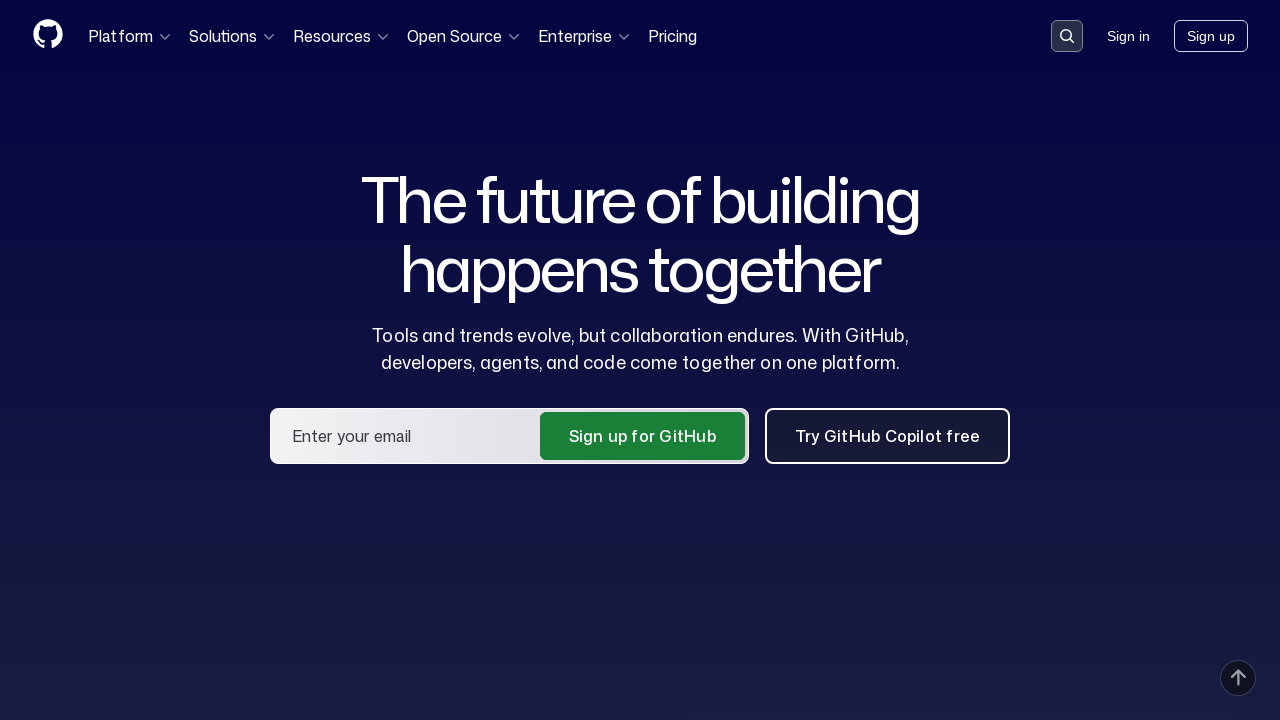

Page DOM content loaded
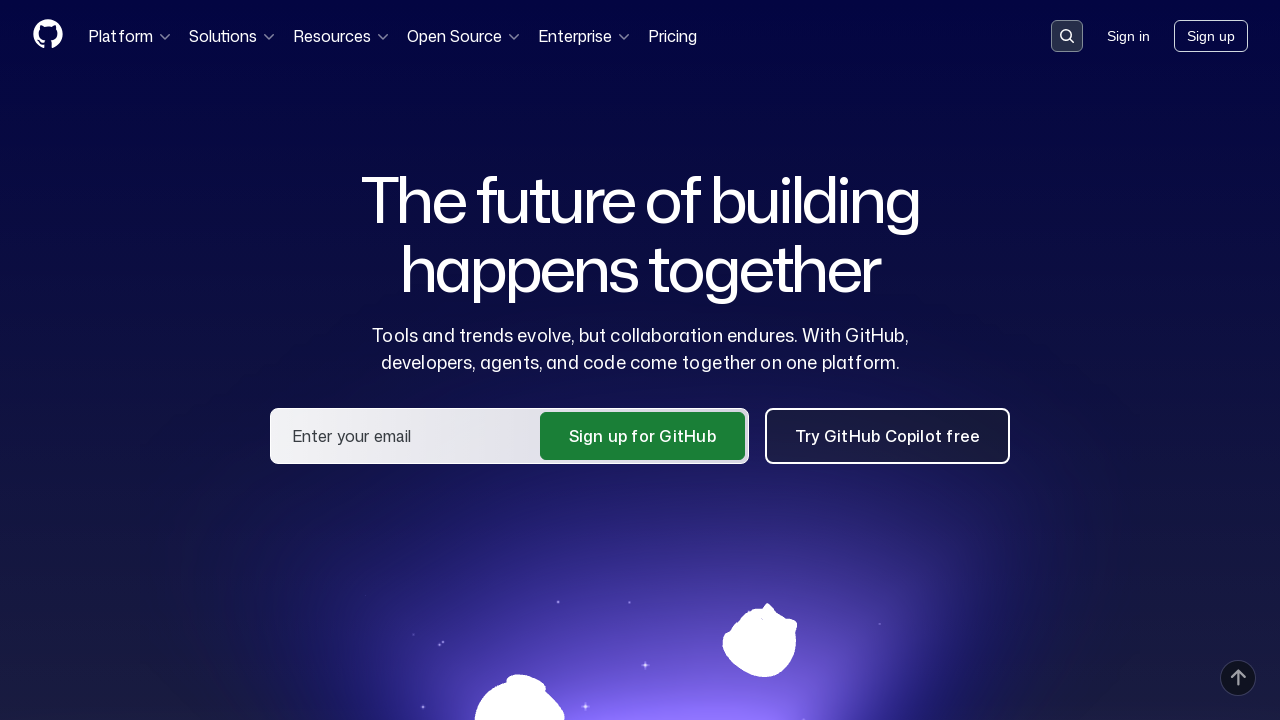

Verified page title contains 'GitHub'
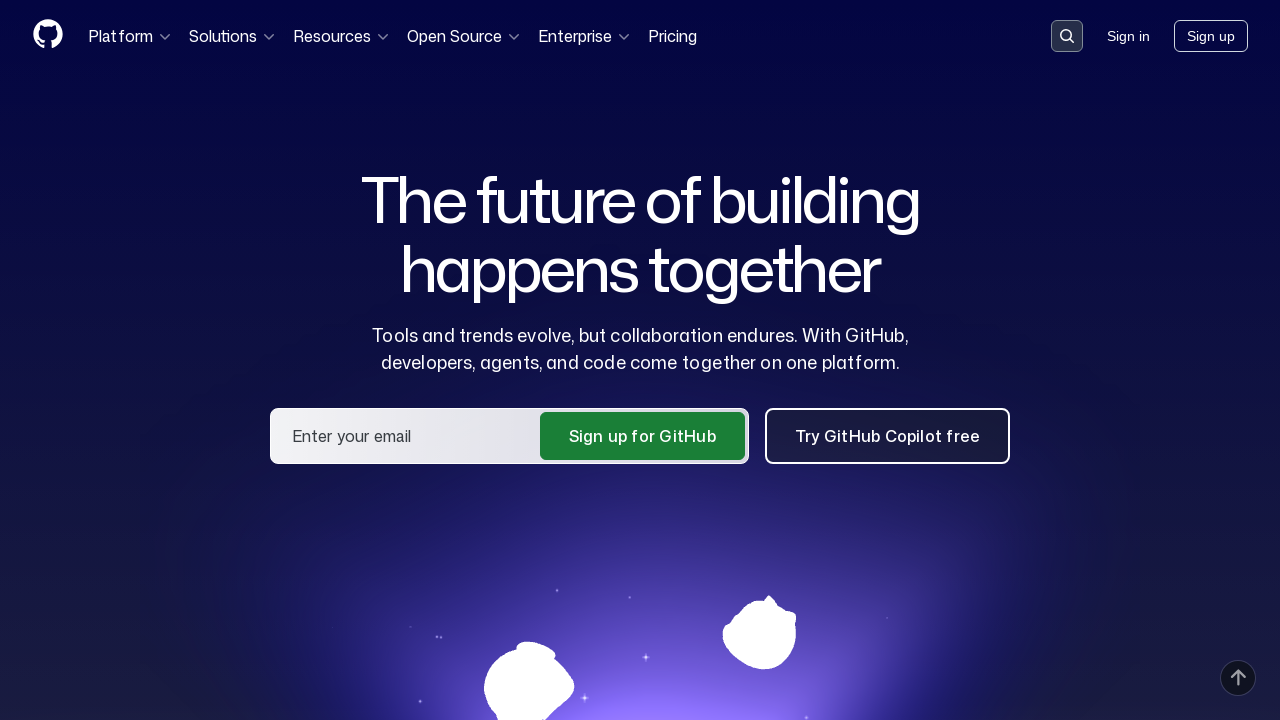

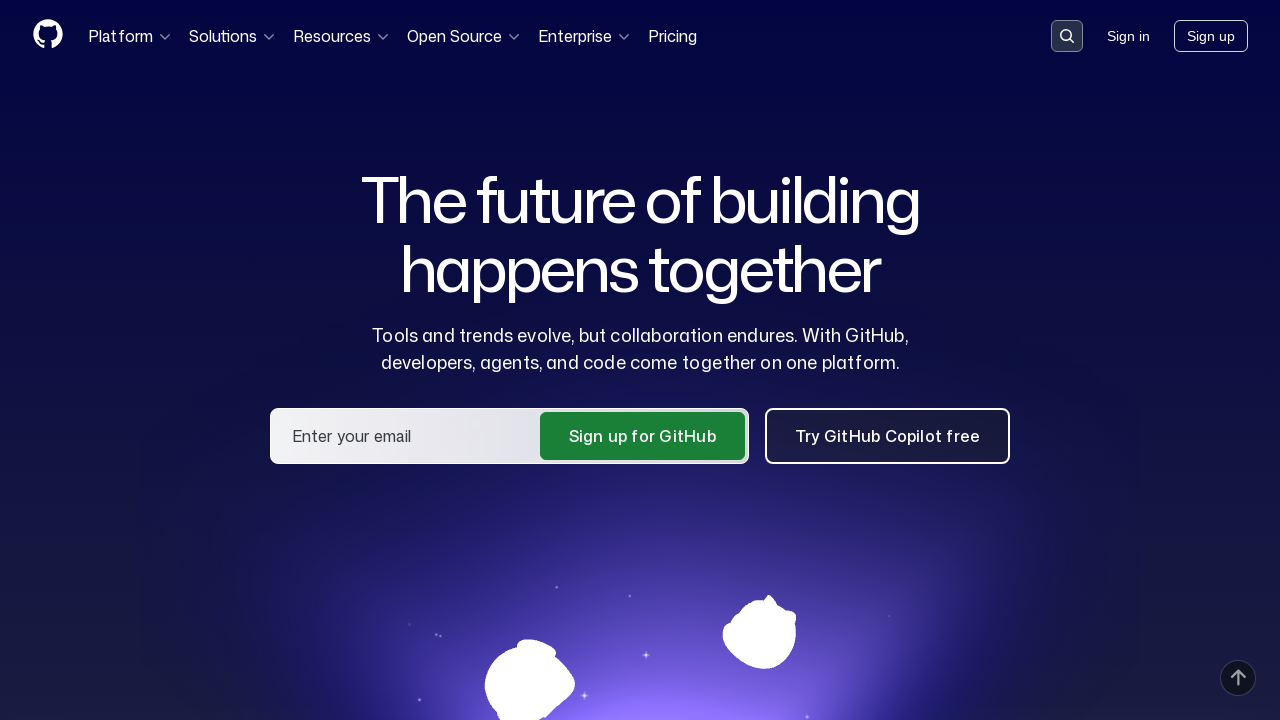